Tests that the Sign In link on the CRM homepage is working by clicking it and verifying the URL changes to contain "login"

Starting URL: https://automationplayground.com/crm/

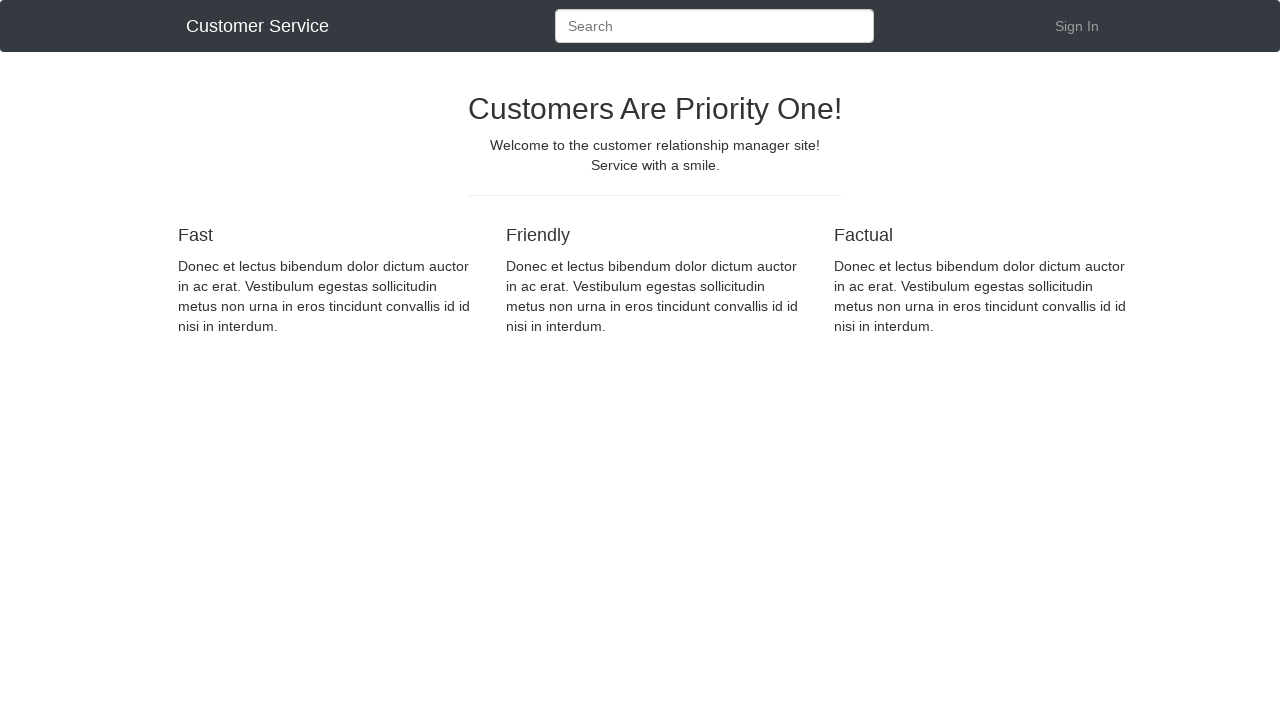

Clicked the Sign In link on the CRM homepage at (1077, 26) on text=Sign In
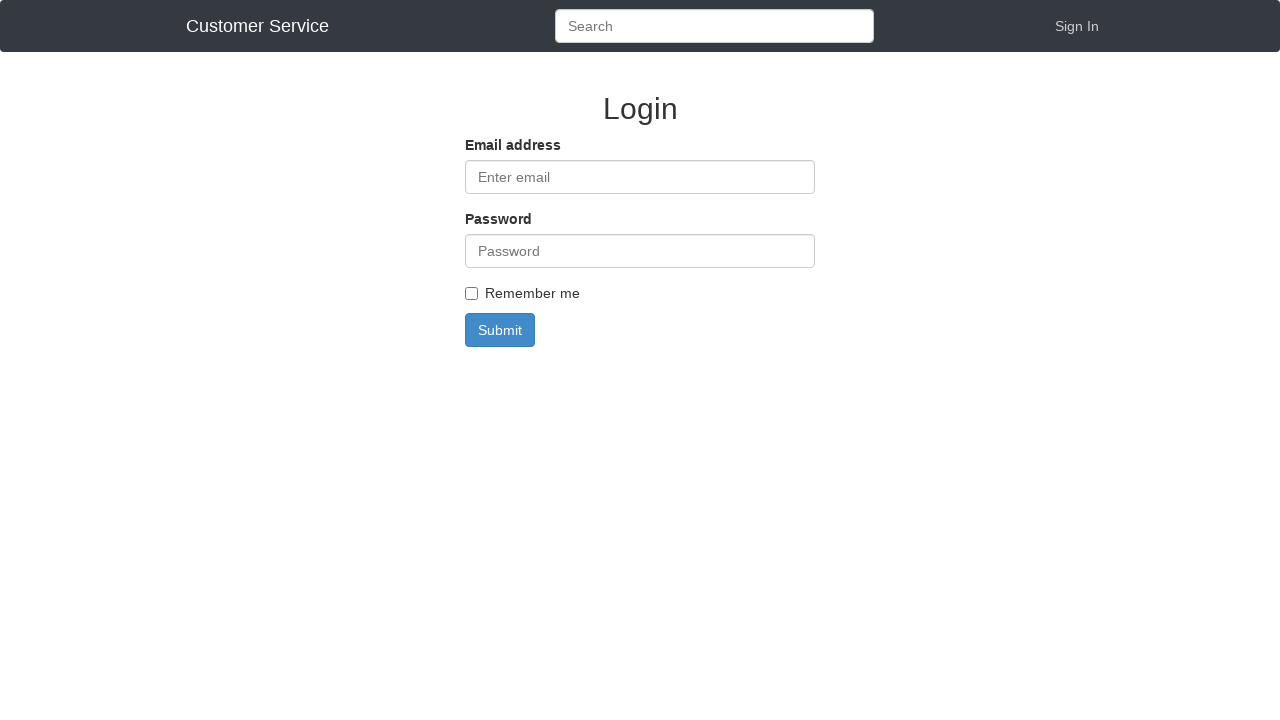

Verified URL changed to contain 'login' after clicking Sign In
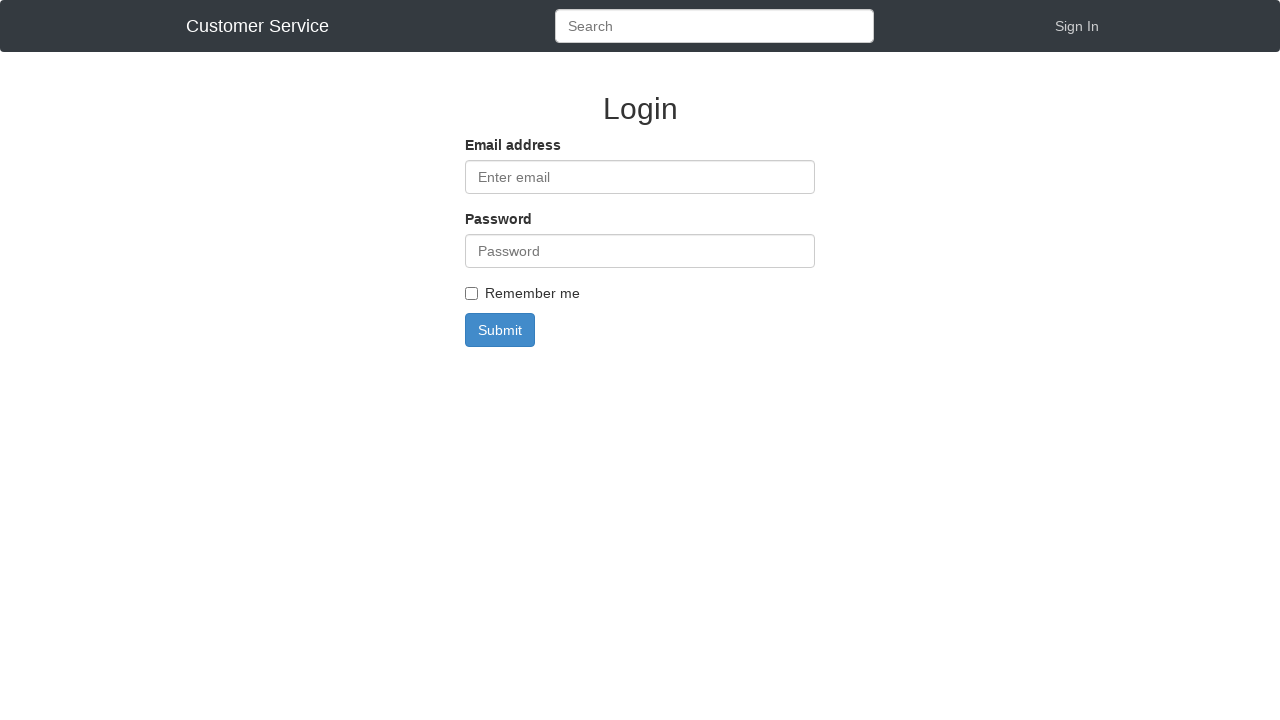

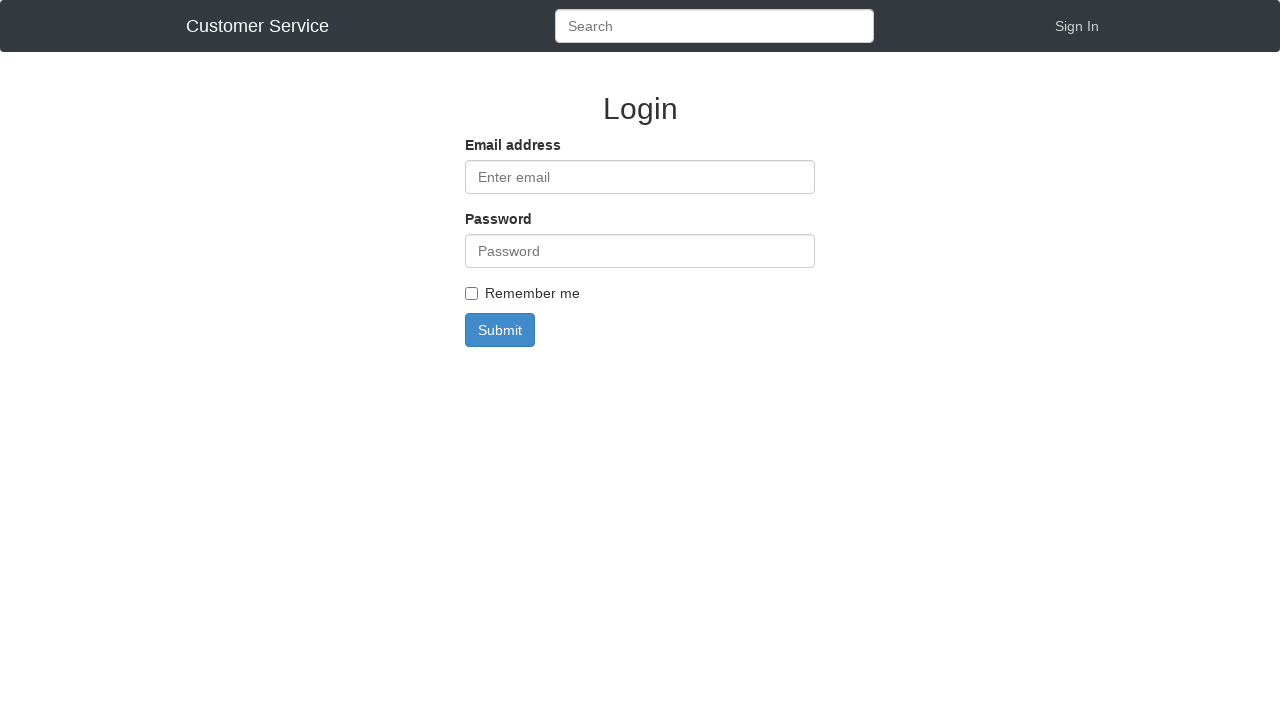